Tests JavaScript prompt alert functionality on W3Schools by clicking a button that triggers a prompt dialog, entering a name, and verifying the result is displayed on the page.

Starting URL: http://www.w3schools.com/js/tryit.asp?filename=tryjs_prompt

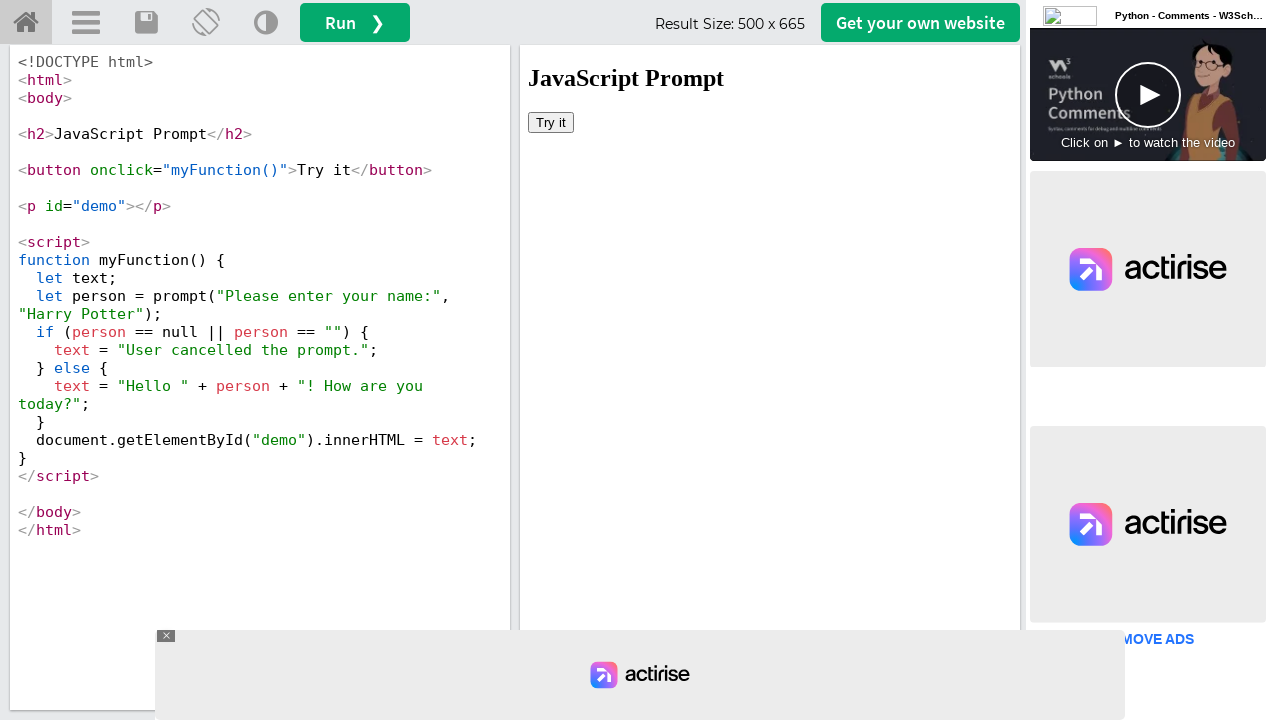

Located iframe containing the result
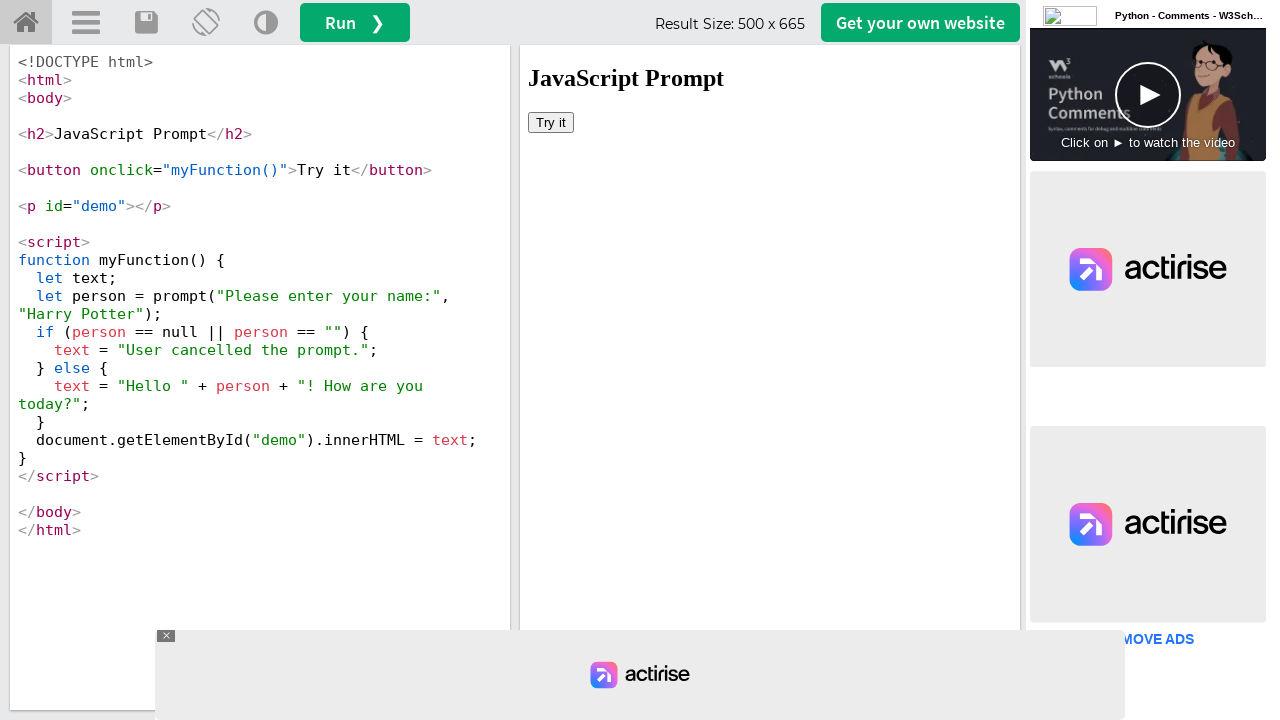

Clicked the 'Try it' button to trigger prompt at (551, 122) on #iframeResult >> internal:control=enter-frame >> xpath=/html/body/button
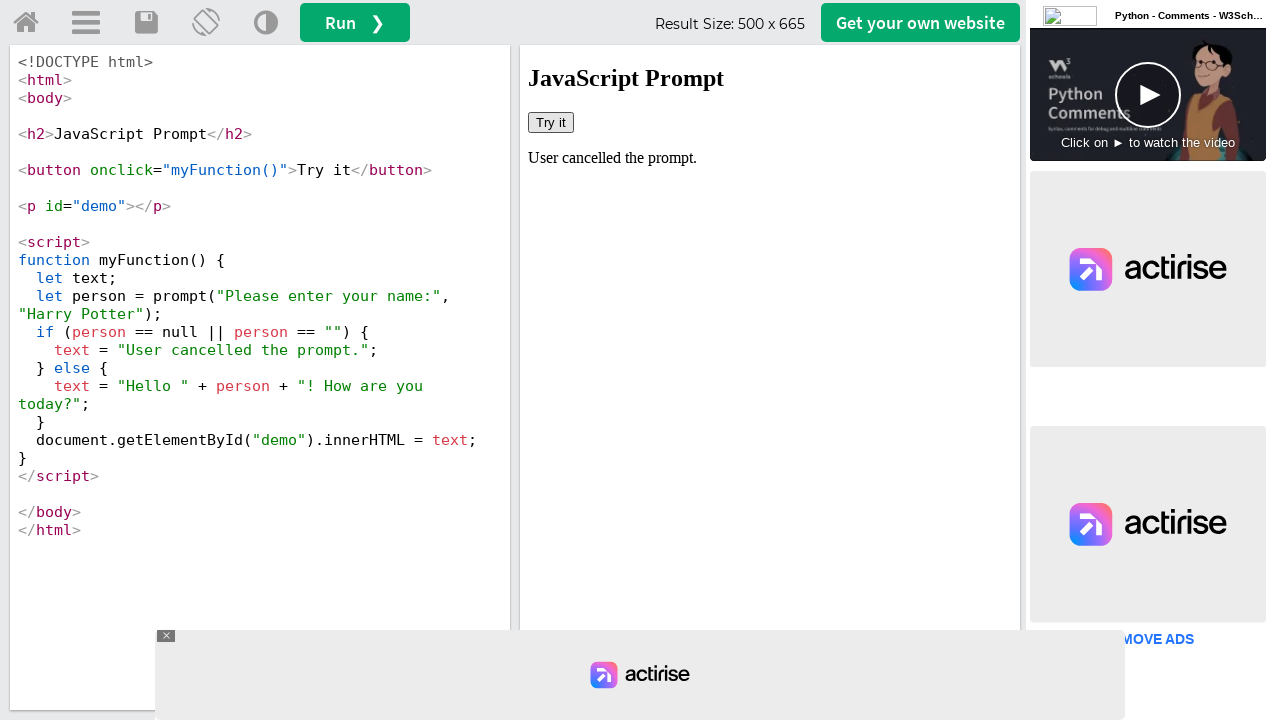

Set up initial dialog handler
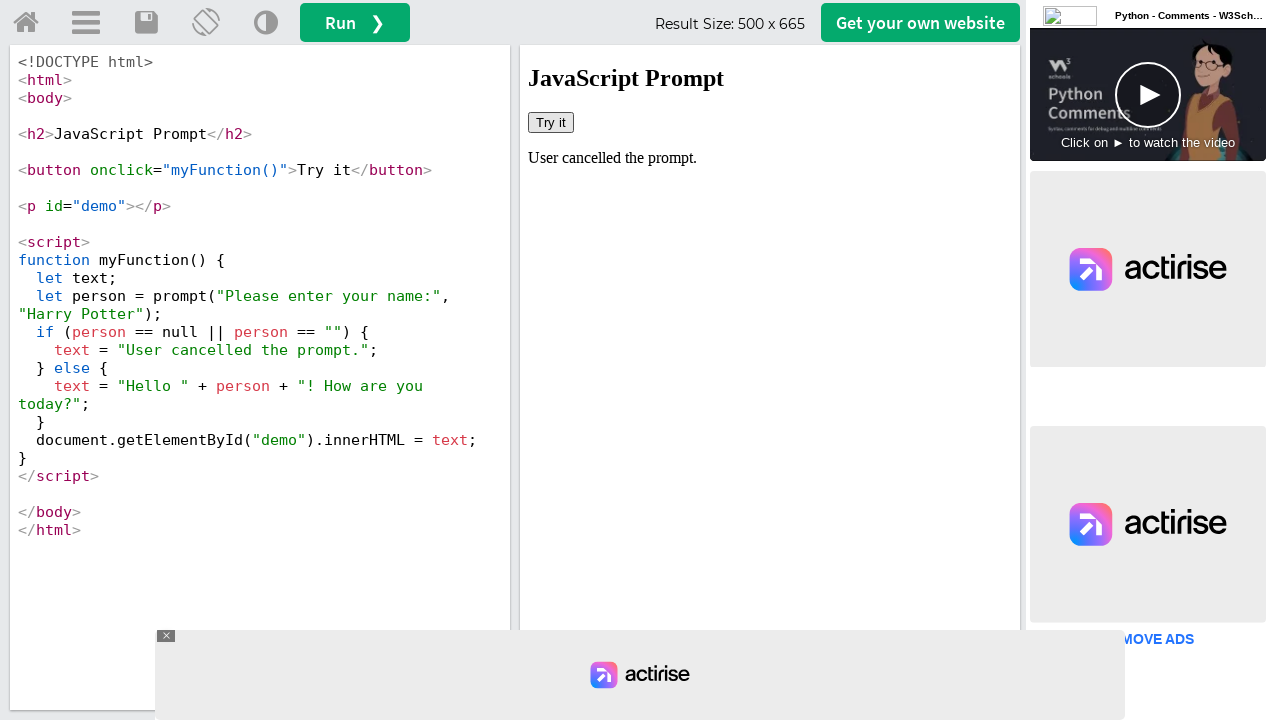

Removed initial dialog listener
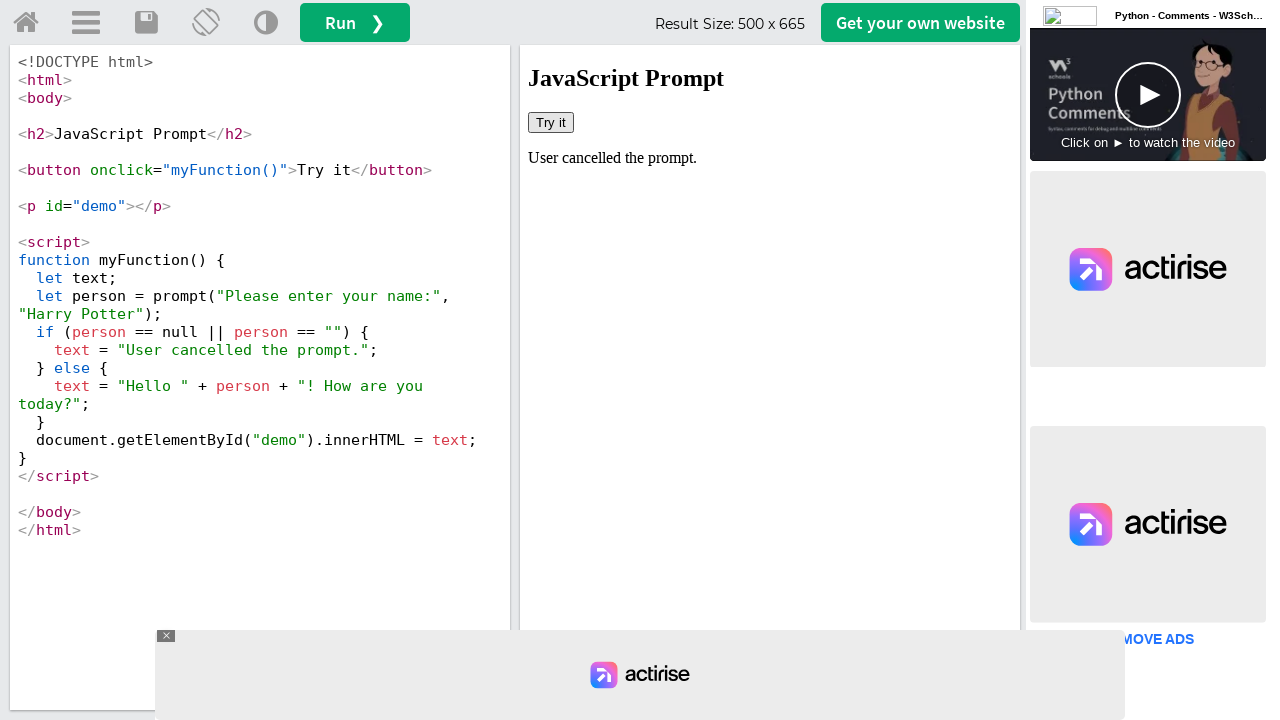

Set up one-time dialog handler to accept prompt with 'Maria Garcia'
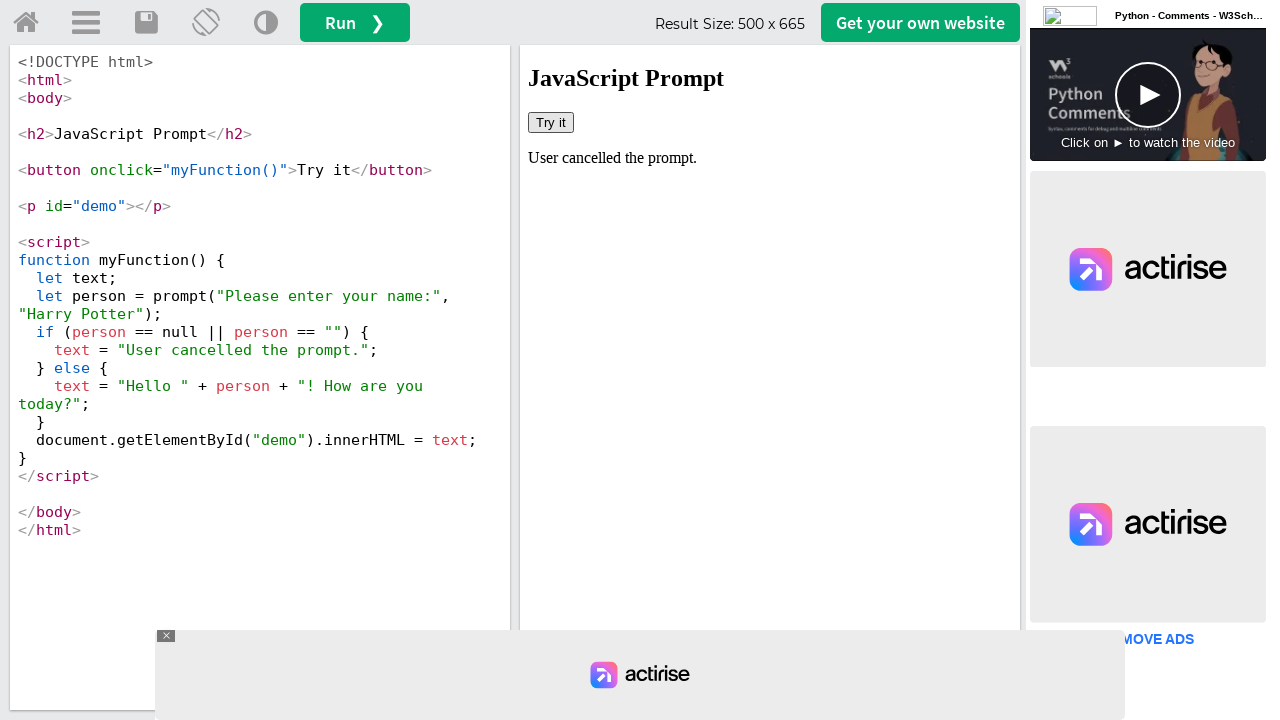

Clicked button to trigger prompt dialog at (551, 122) on #iframeResult >> internal:control=enter-frame >> xpath=/html/body/button
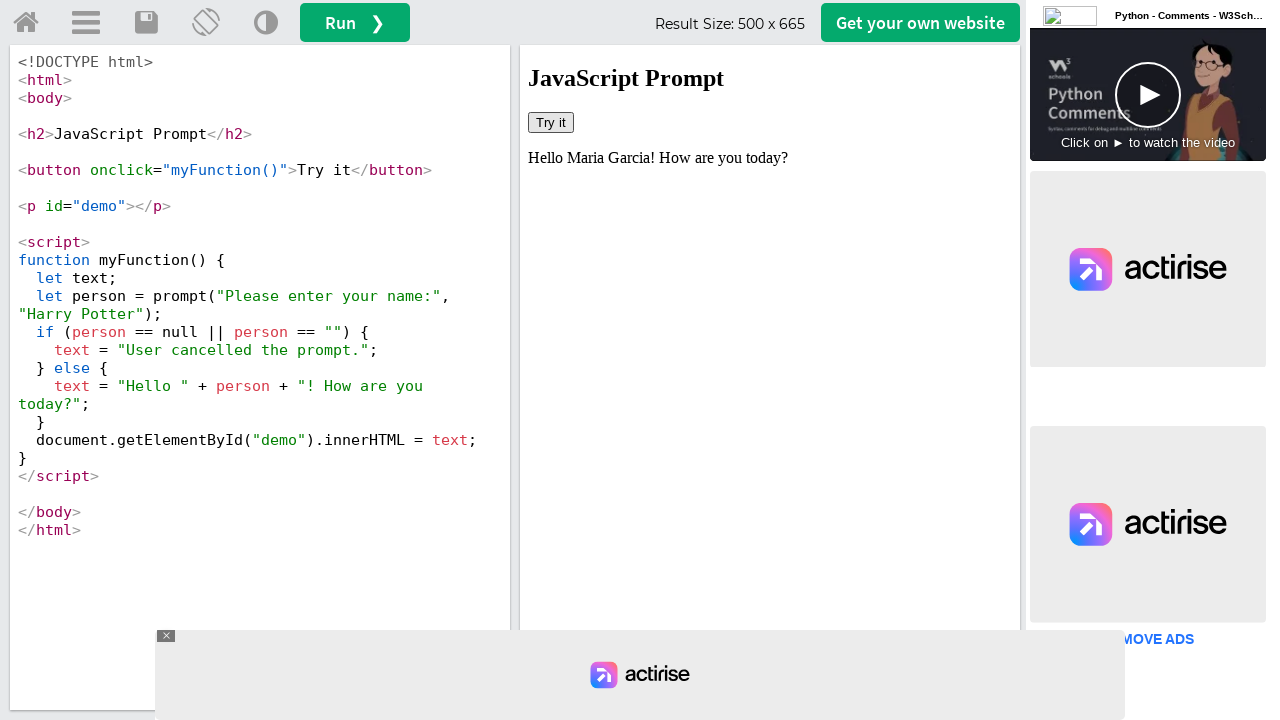

Result text element loaded and is visible
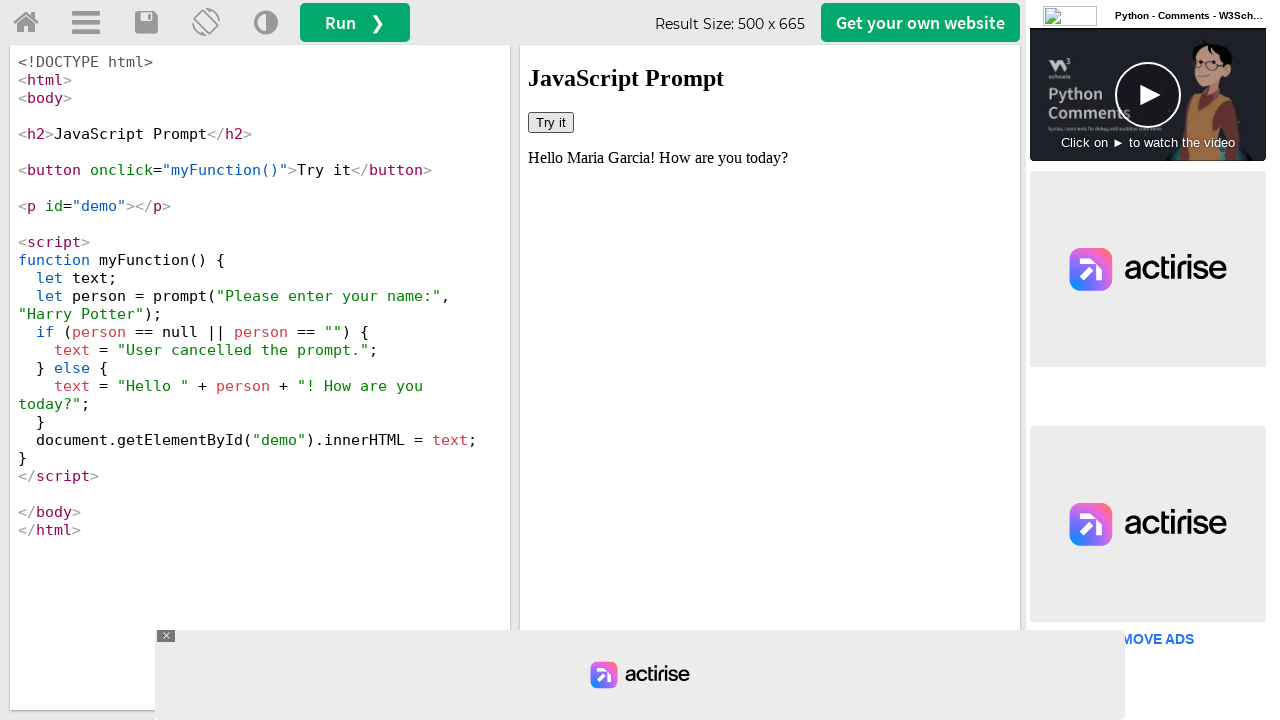

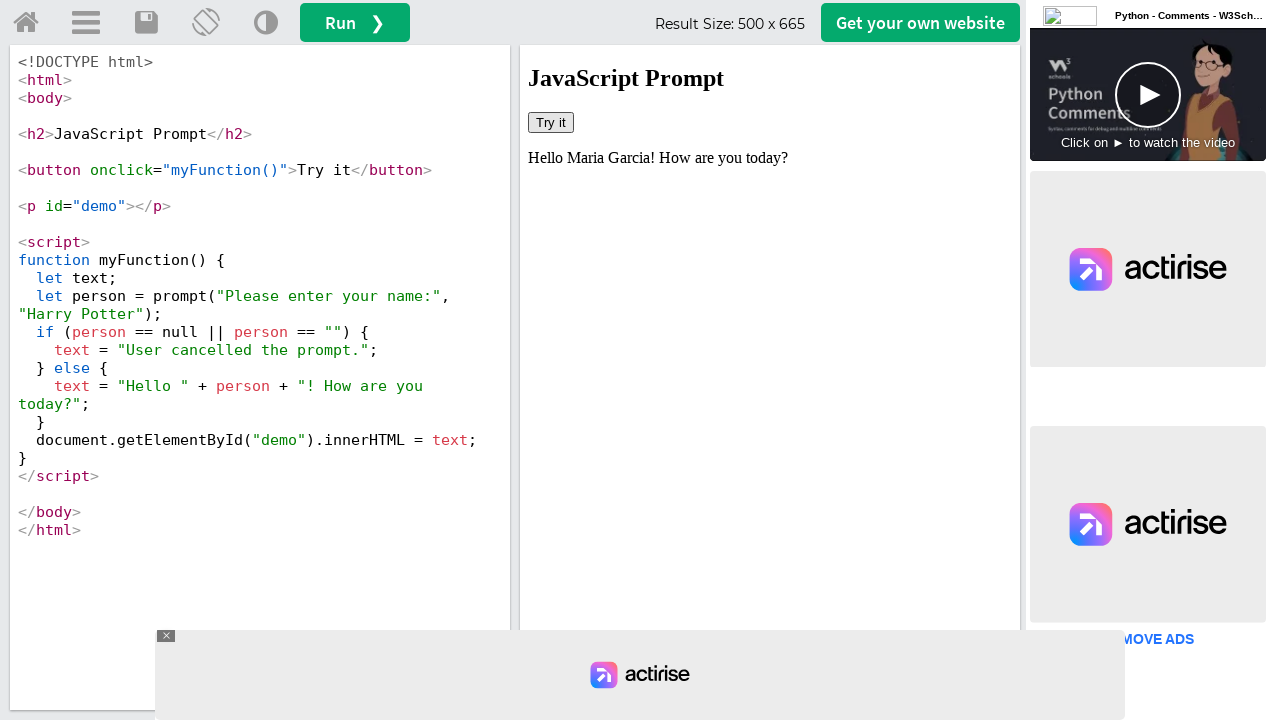